Tests searching for a spanning reference (Shabbat 2a-2b) and opening the connections panel from search results.

Starting URL: https://www.sefaria.org/texts

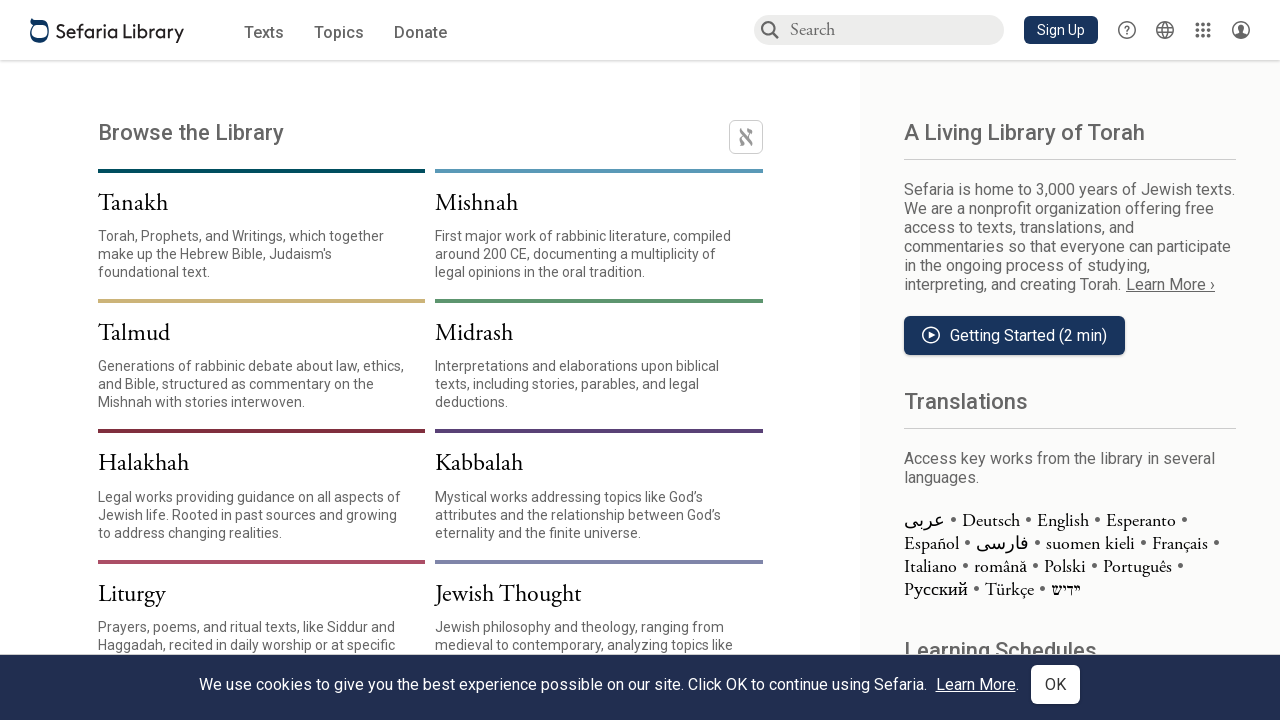

Clicked search input field at (896, 30) on internal:attr=[placeholder=/Search|חיפוש/]
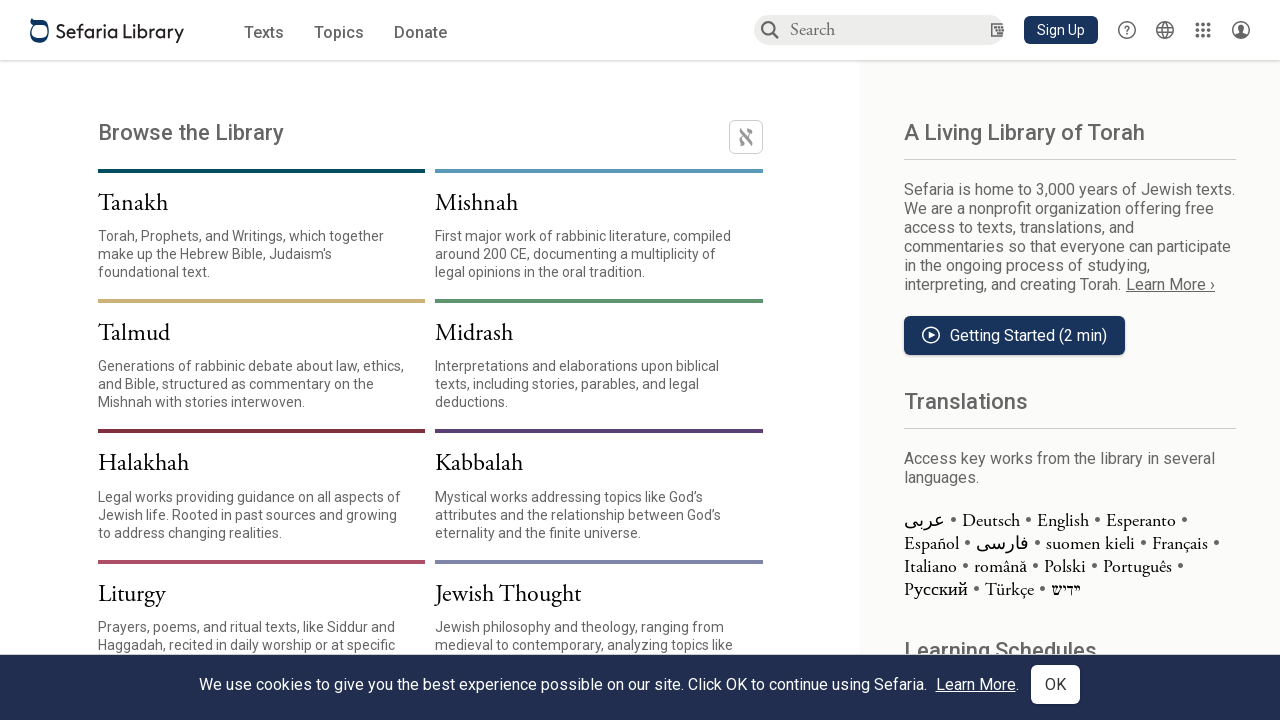

Filled search field with 'Shabbat 2a-2b' on internal:attr=[placeholder=/Search|חיפוש/]
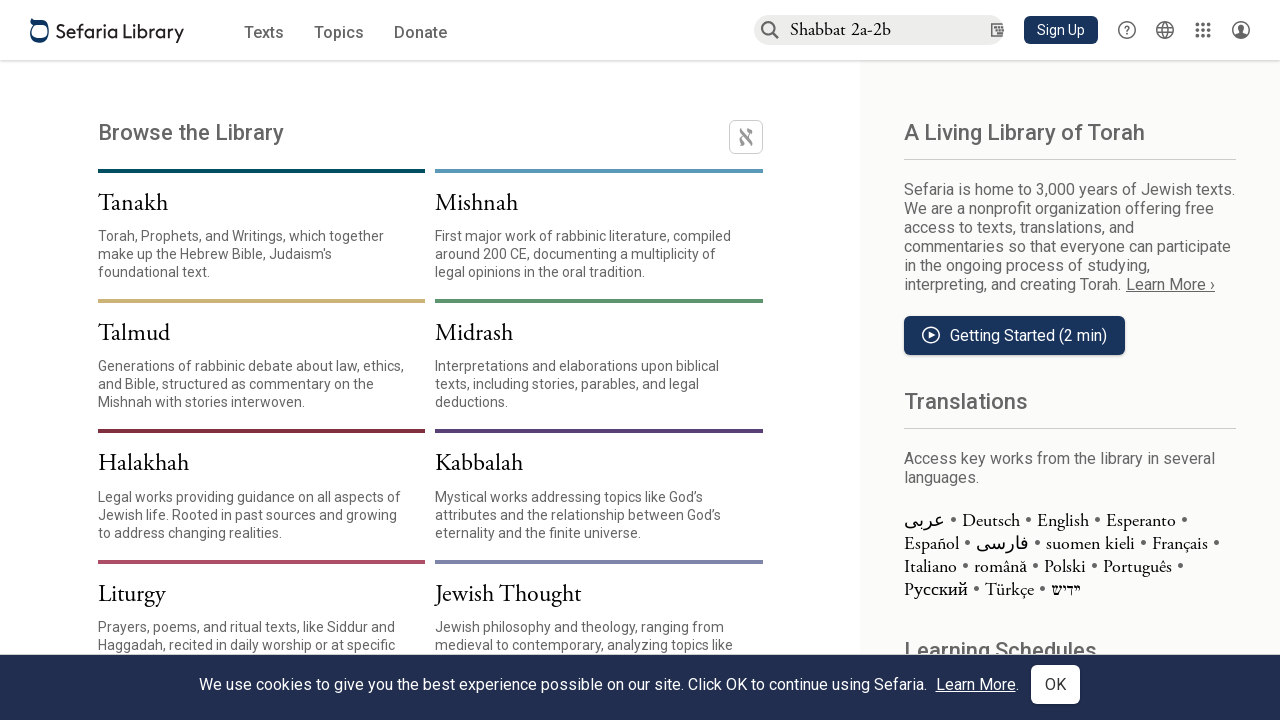

Pressed Enter to submit search query
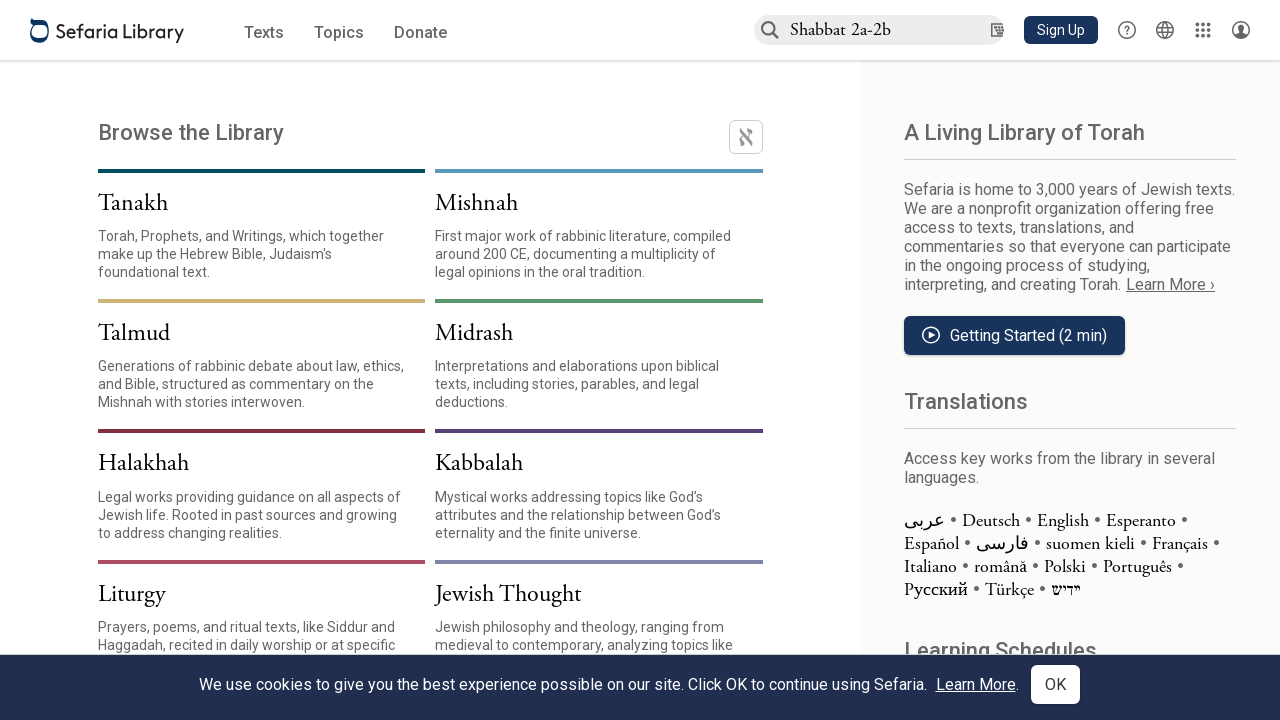

Waited for page to reach domcontentloaded state
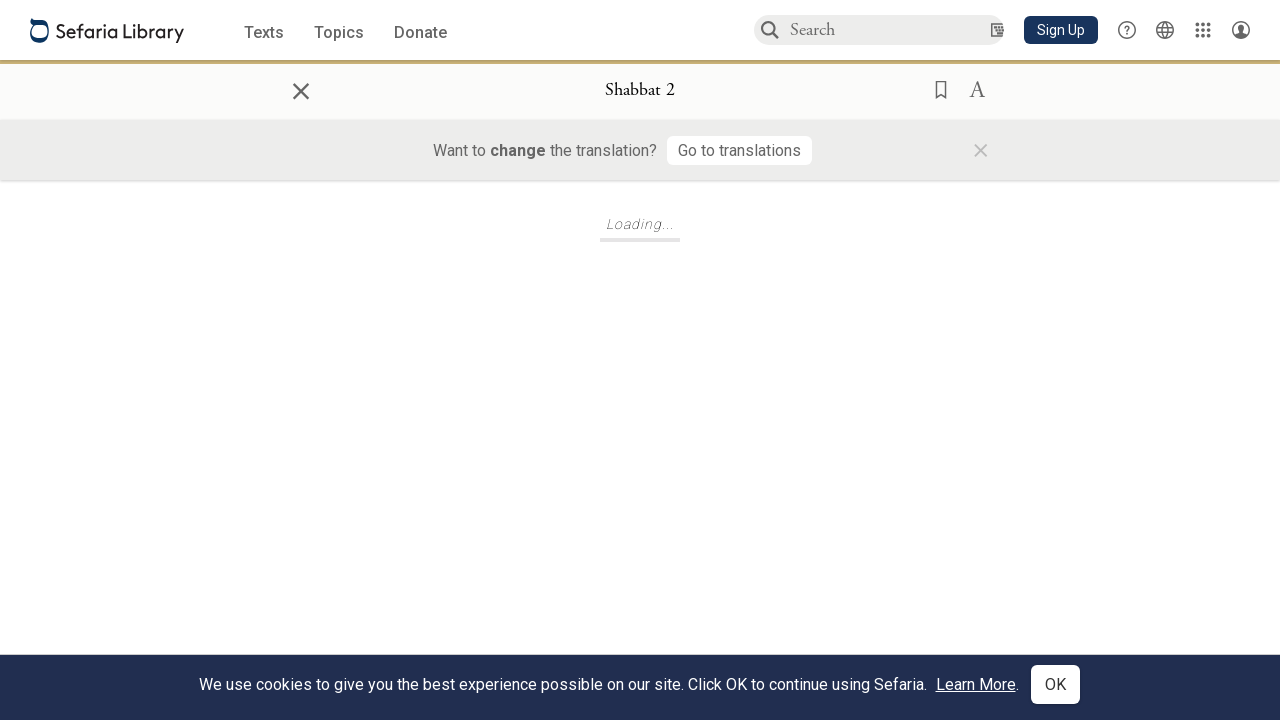

Located search result for spanning reference Shabbat 2a-2b
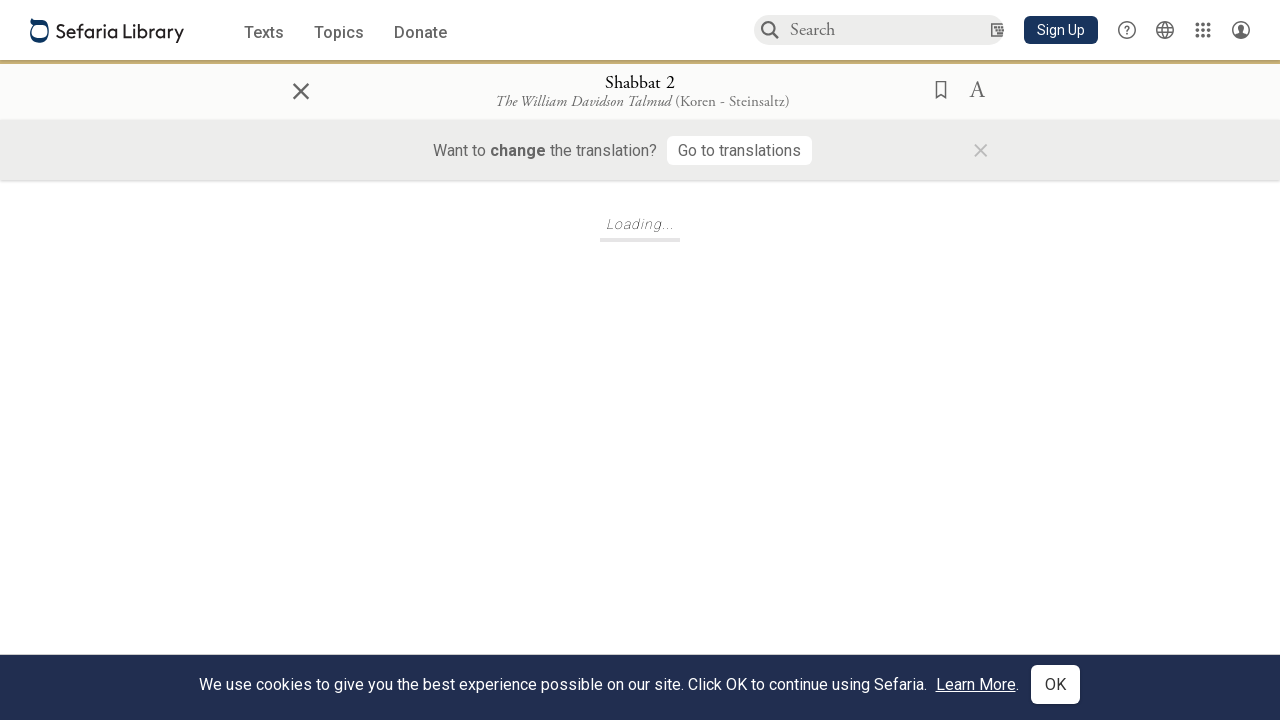

Verified search result is visible
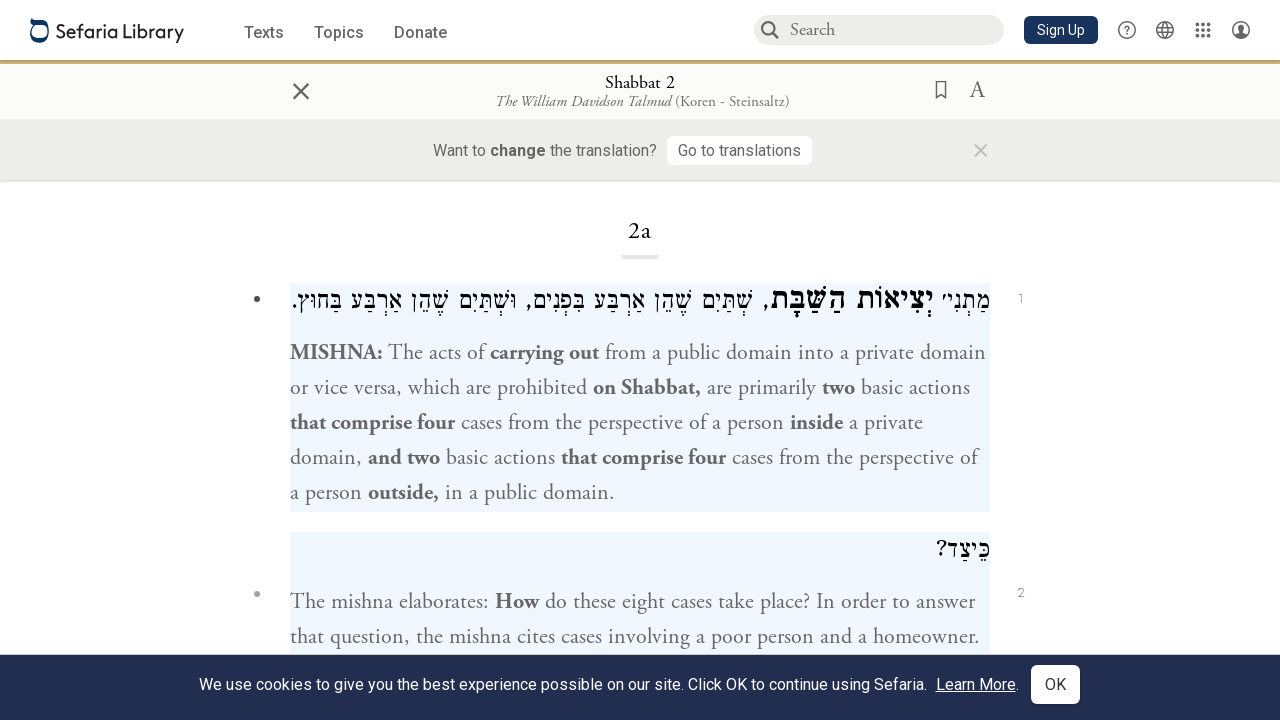

Clicked on search result for Shabbat 2a-2b at (640, 424) on internal:text=/MISHNA: The acts of carrying out from a public domain into a priv
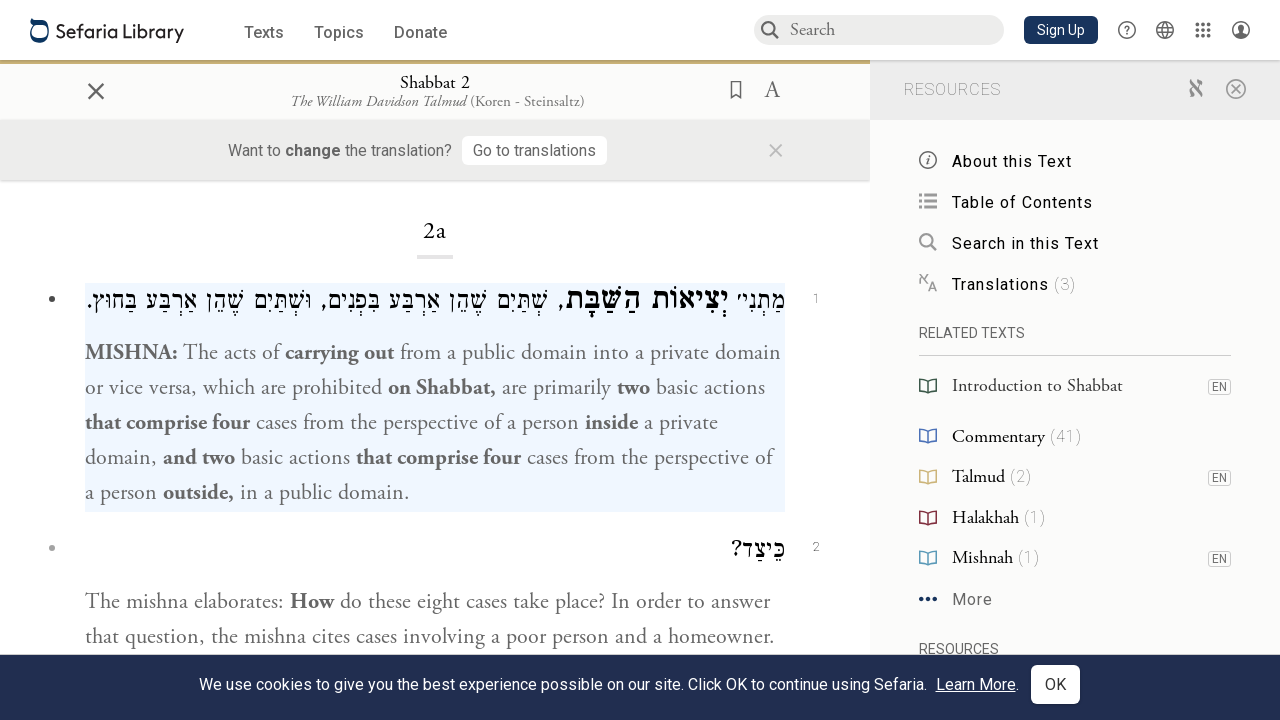

Located connections panel element
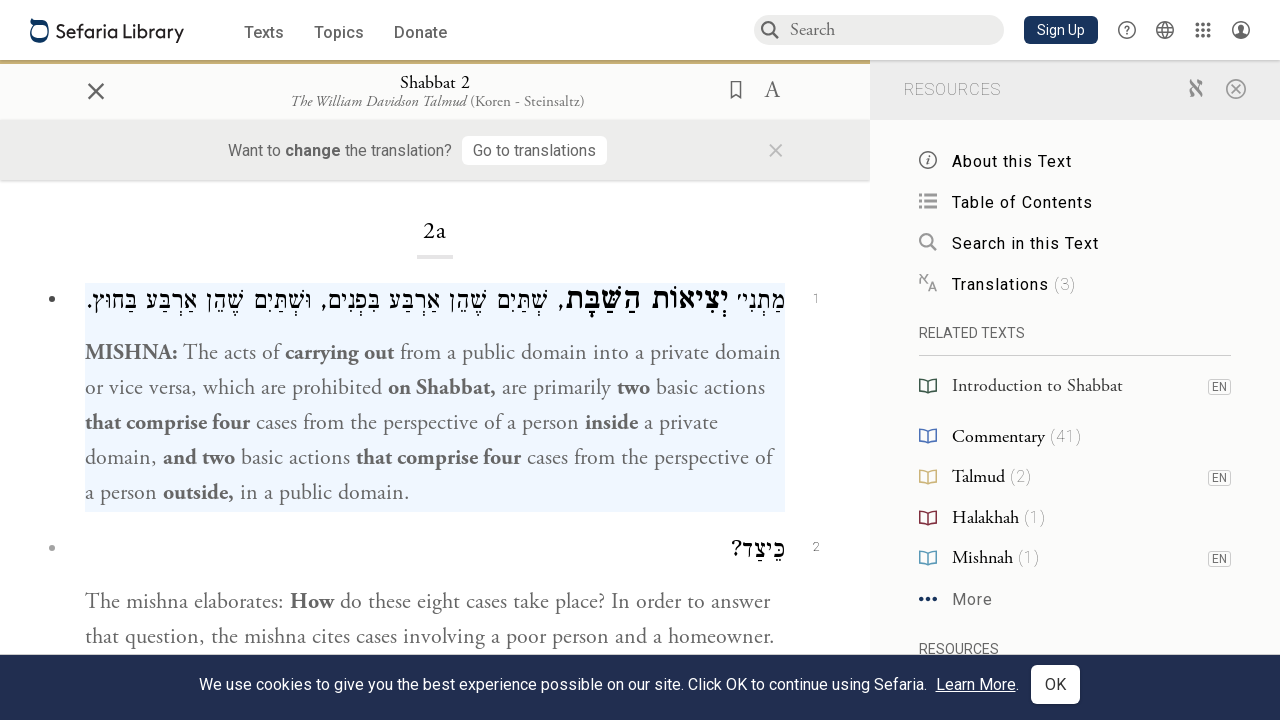

Verified connections panel is visible
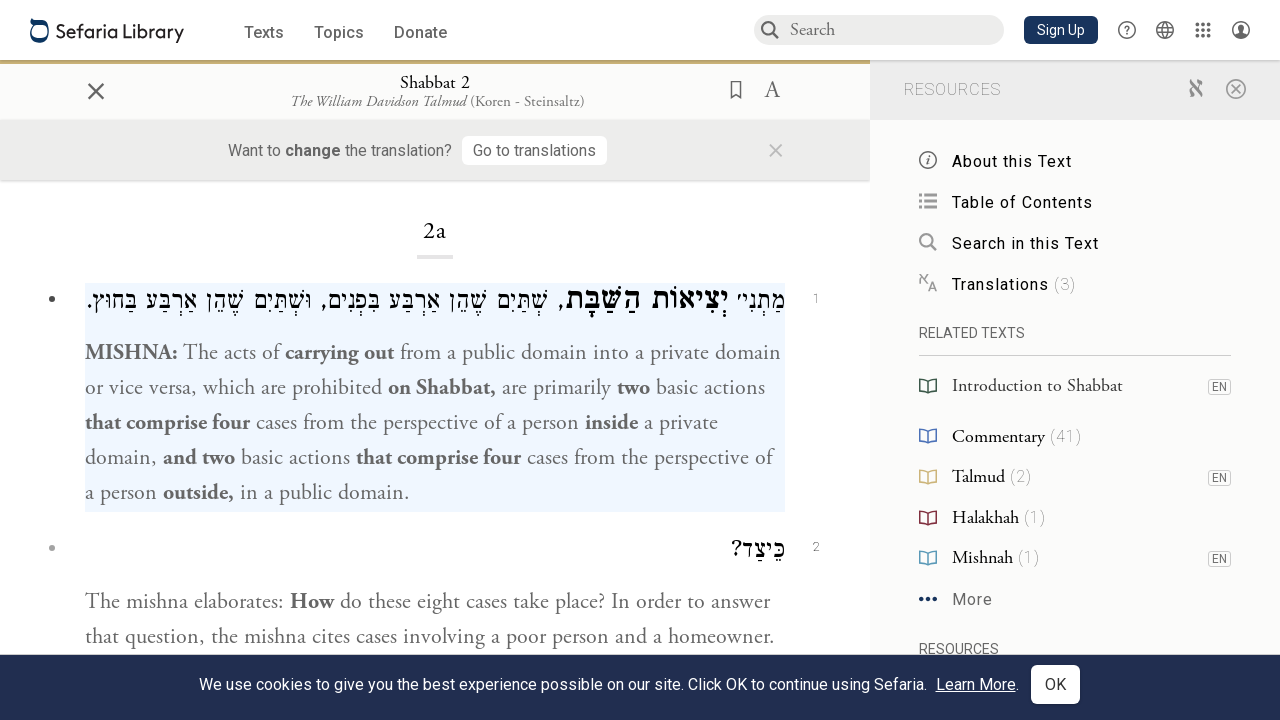

Verified connections panel contains introduction text
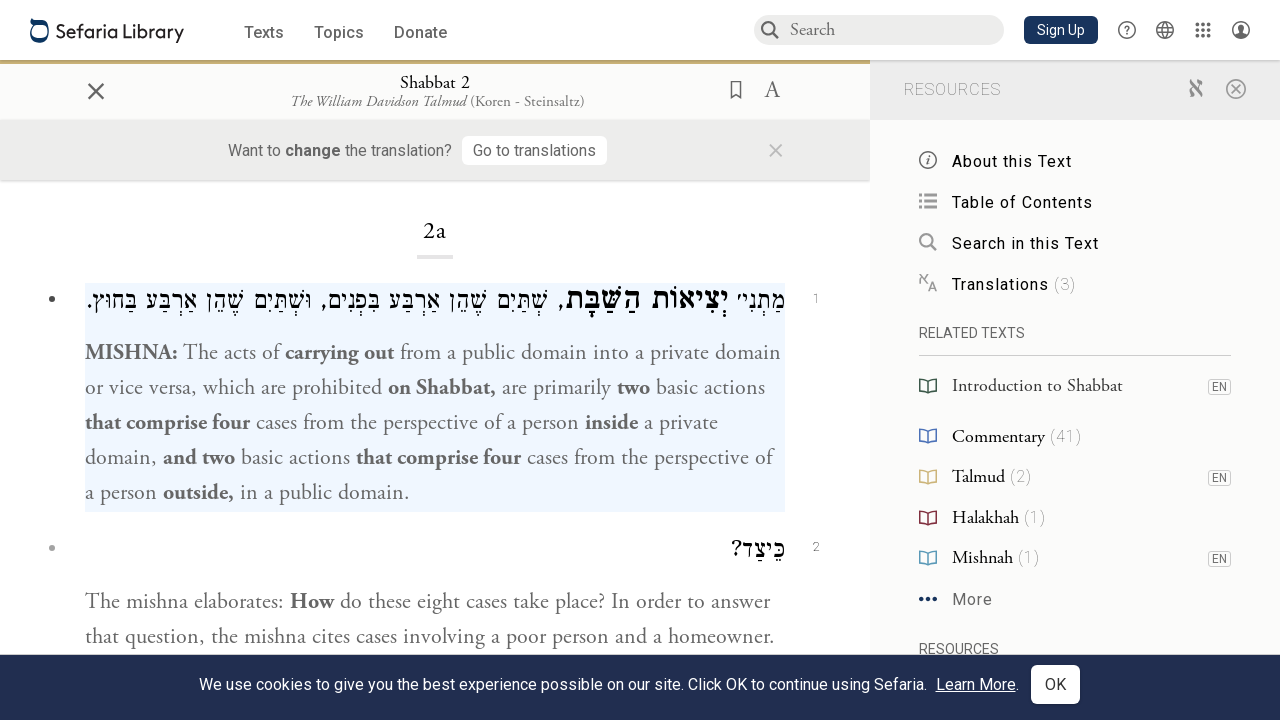

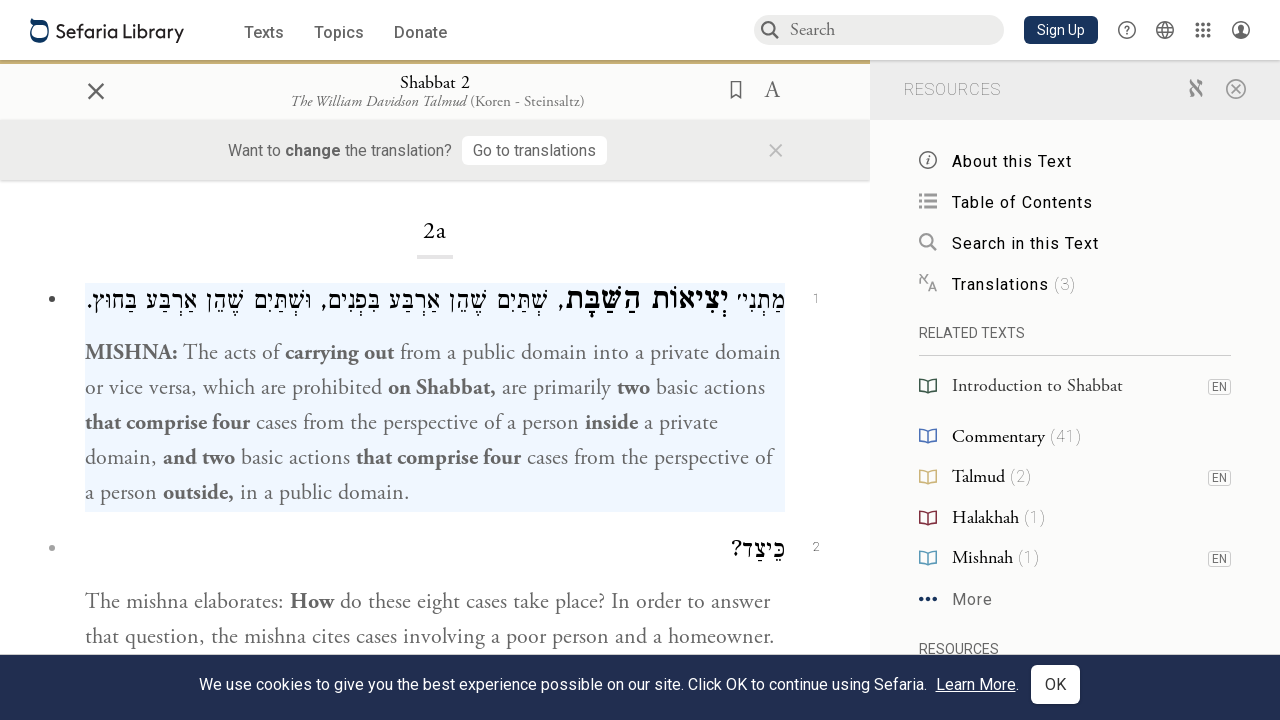